Navigates to the Tiki.vn e-commerce website homepage and waits for the page to load

Starting URL: https://tiki.vn/

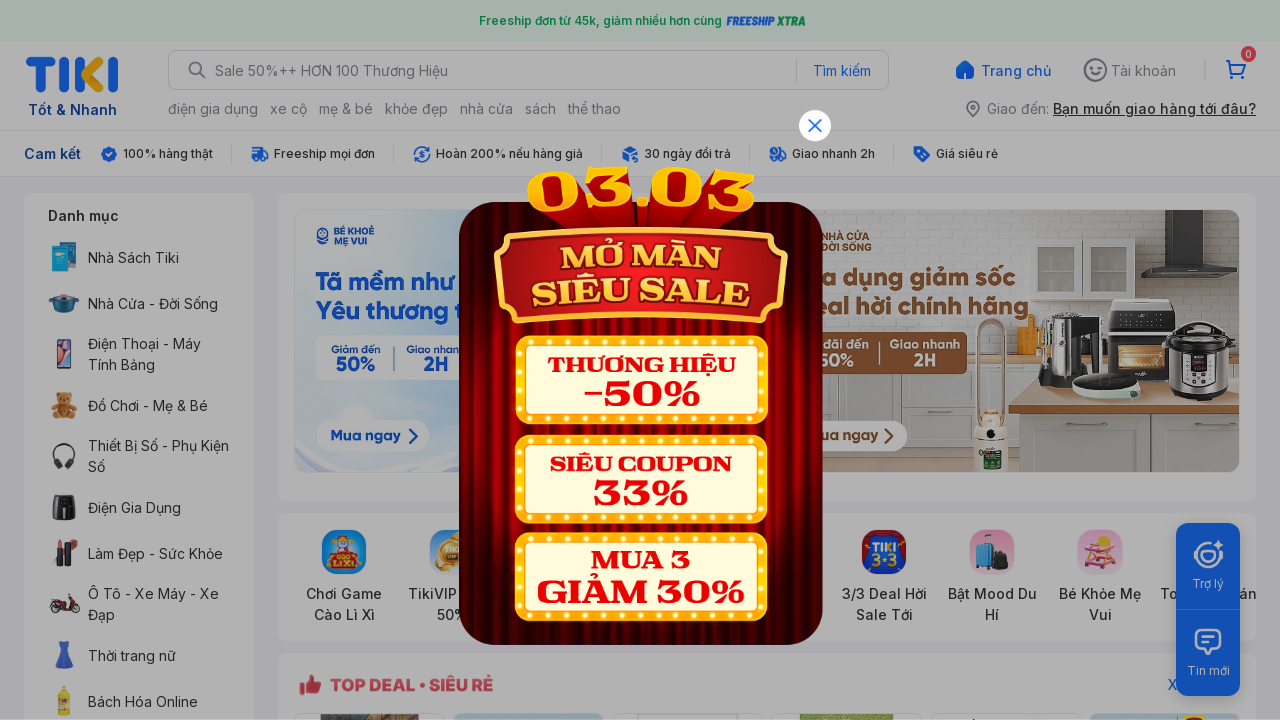

Navigated to Tiki.vn homepage
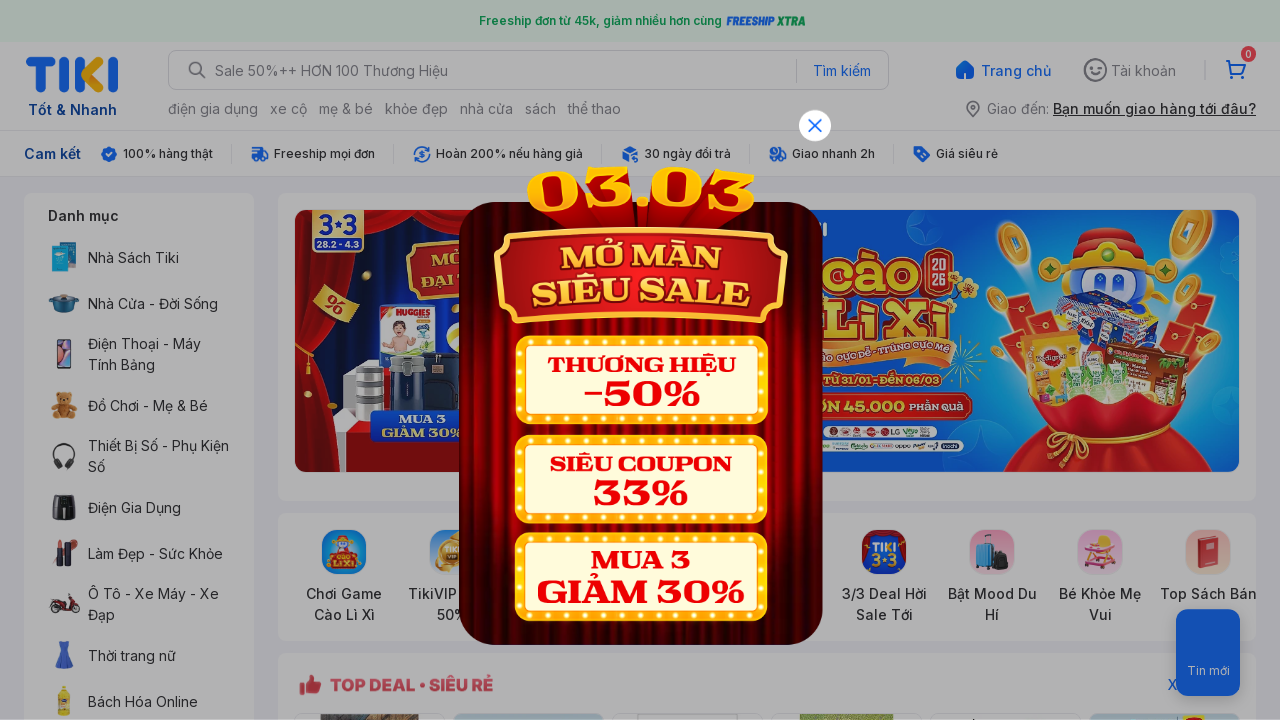

Waited for page DOM to fully load
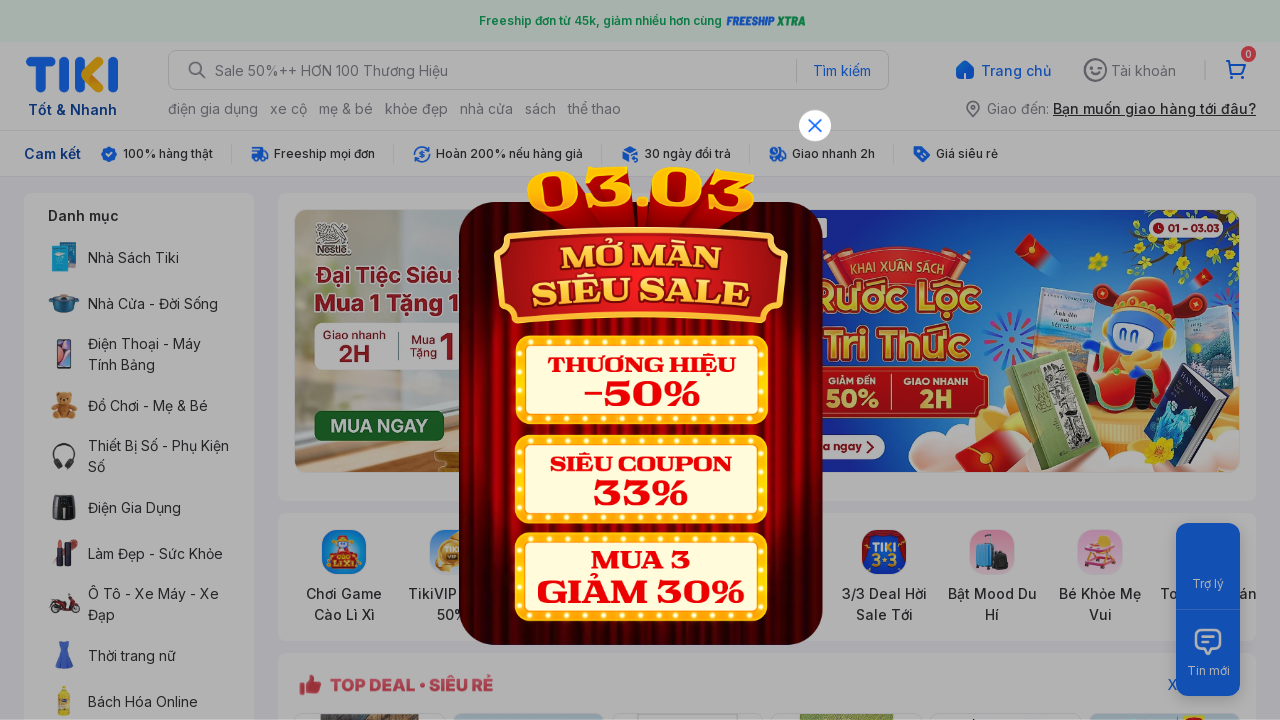

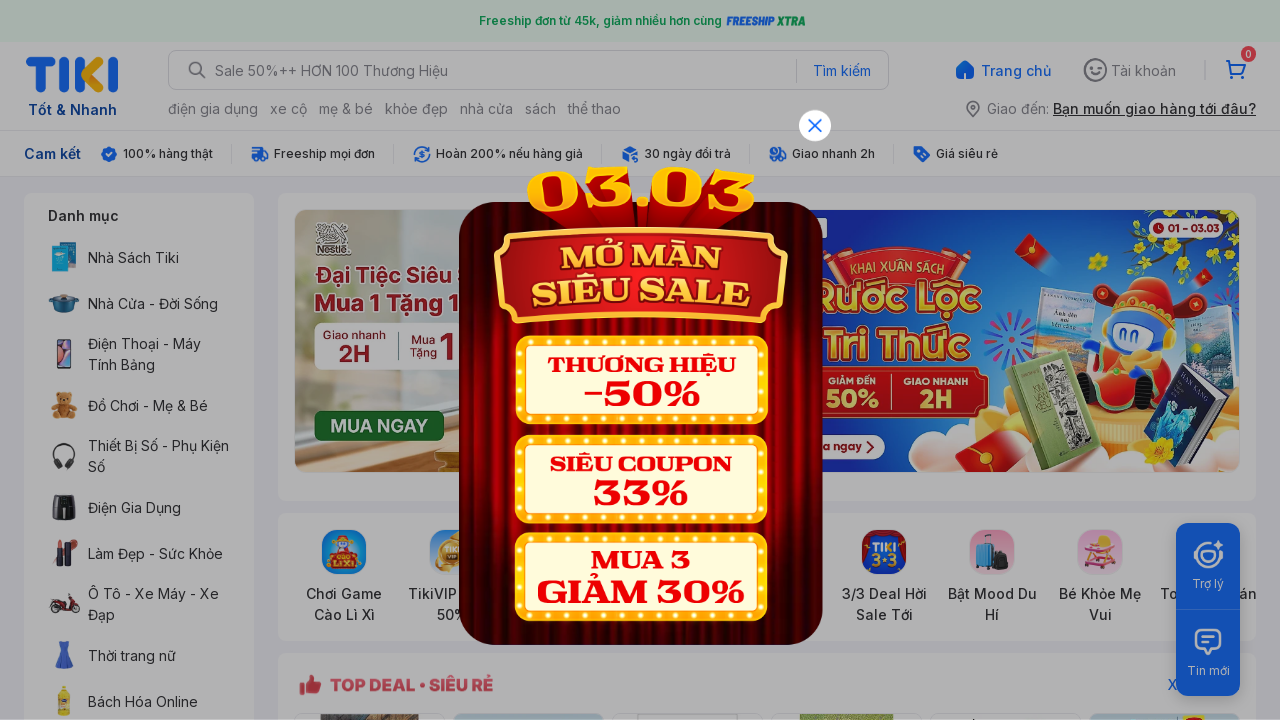